Tests handling a simple JavaScript alert dialog by accepting it

Starting URL: https://testautomationpractice.blogspot.com/

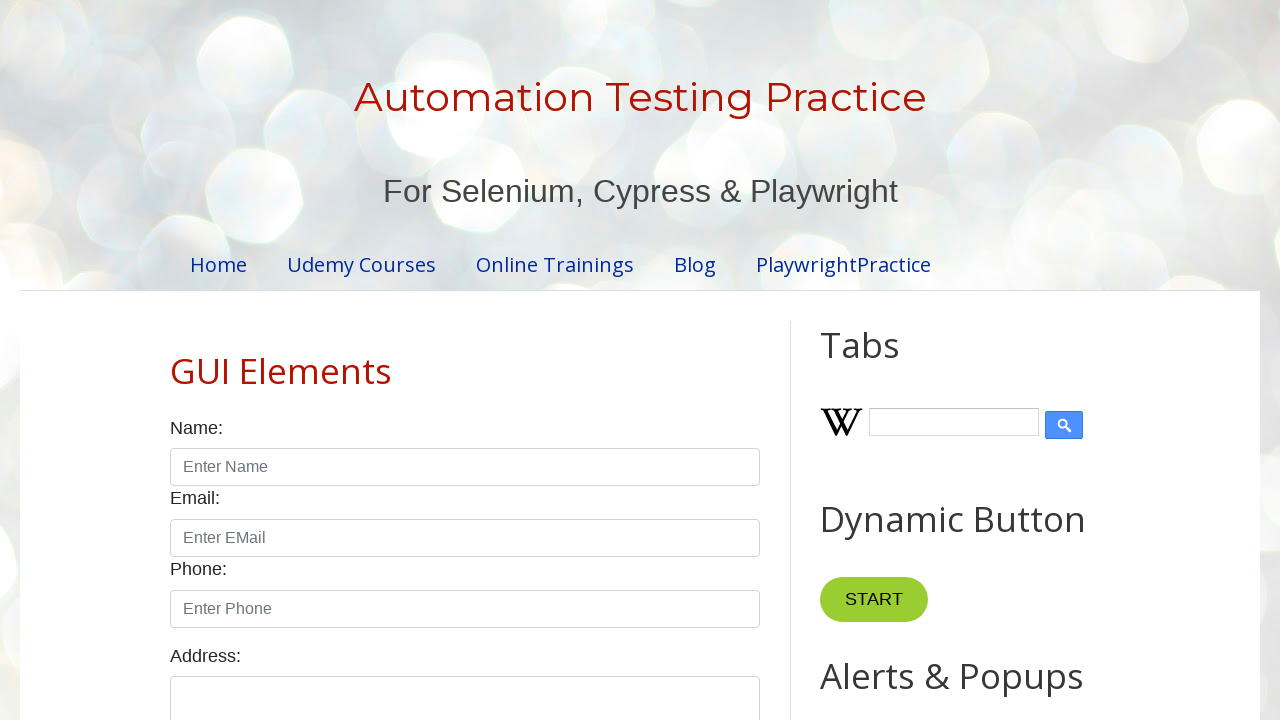

Set up dialog handler to accept alerts
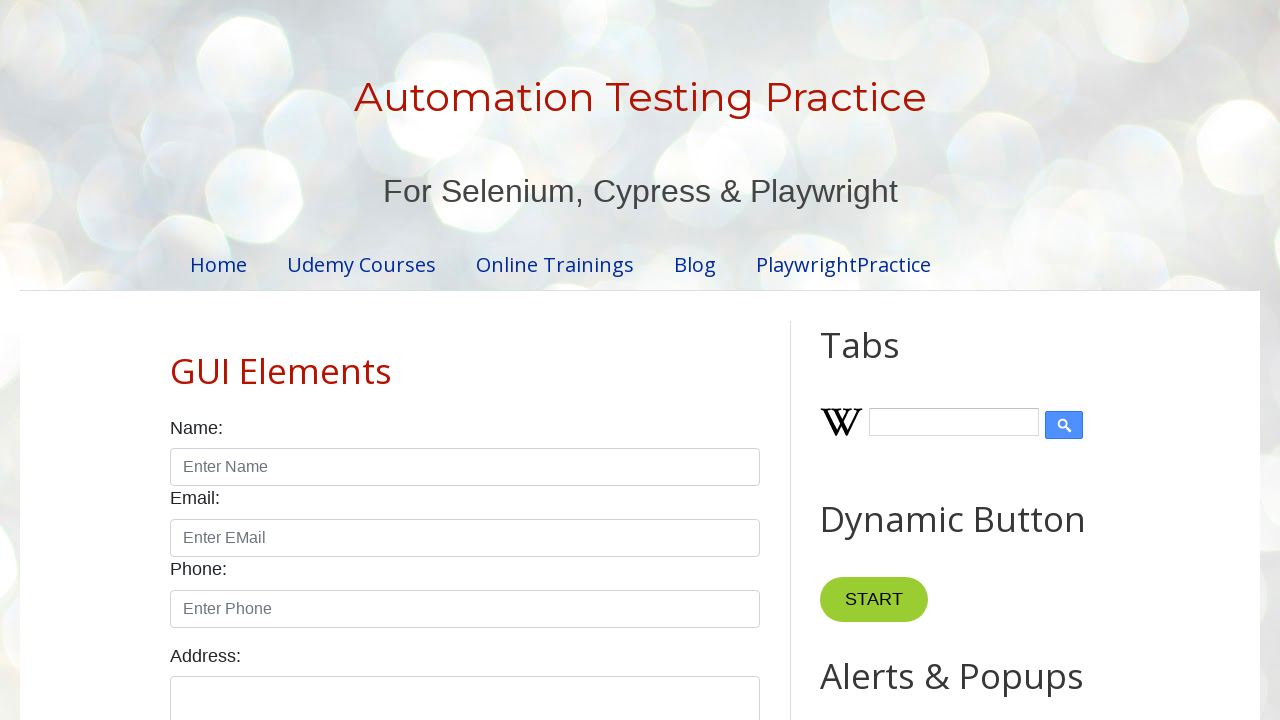

Clicked Simple Alert button at (888, 361) on internal:role=button[name="Simple Alert"i]
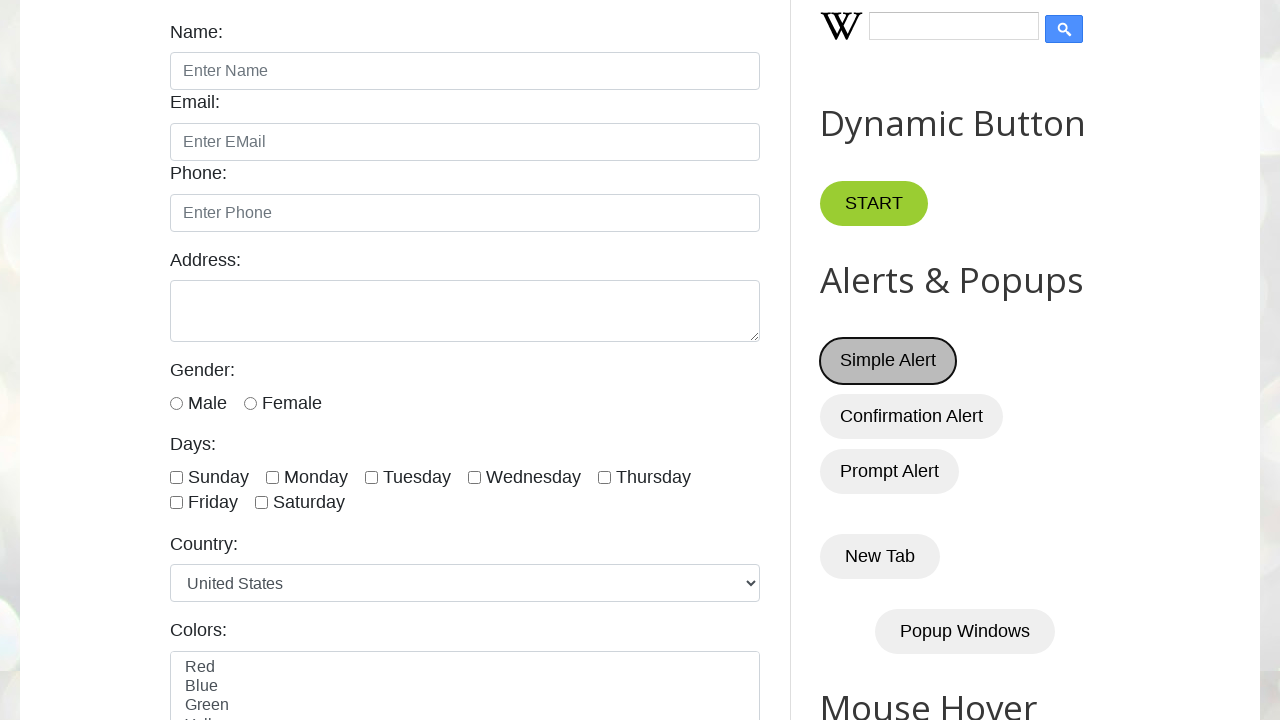

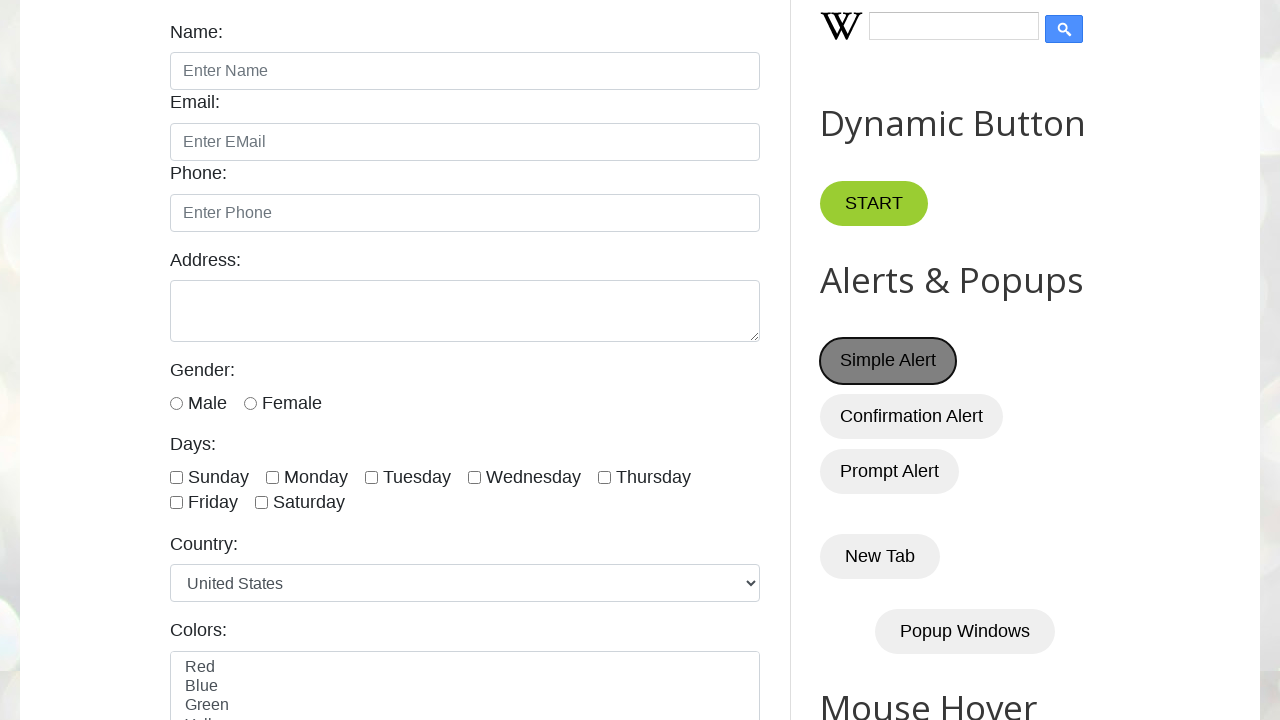